Tests that clicking the A-Z park list link navigates to the correct page

Starting URL: https://bcparks.ca/

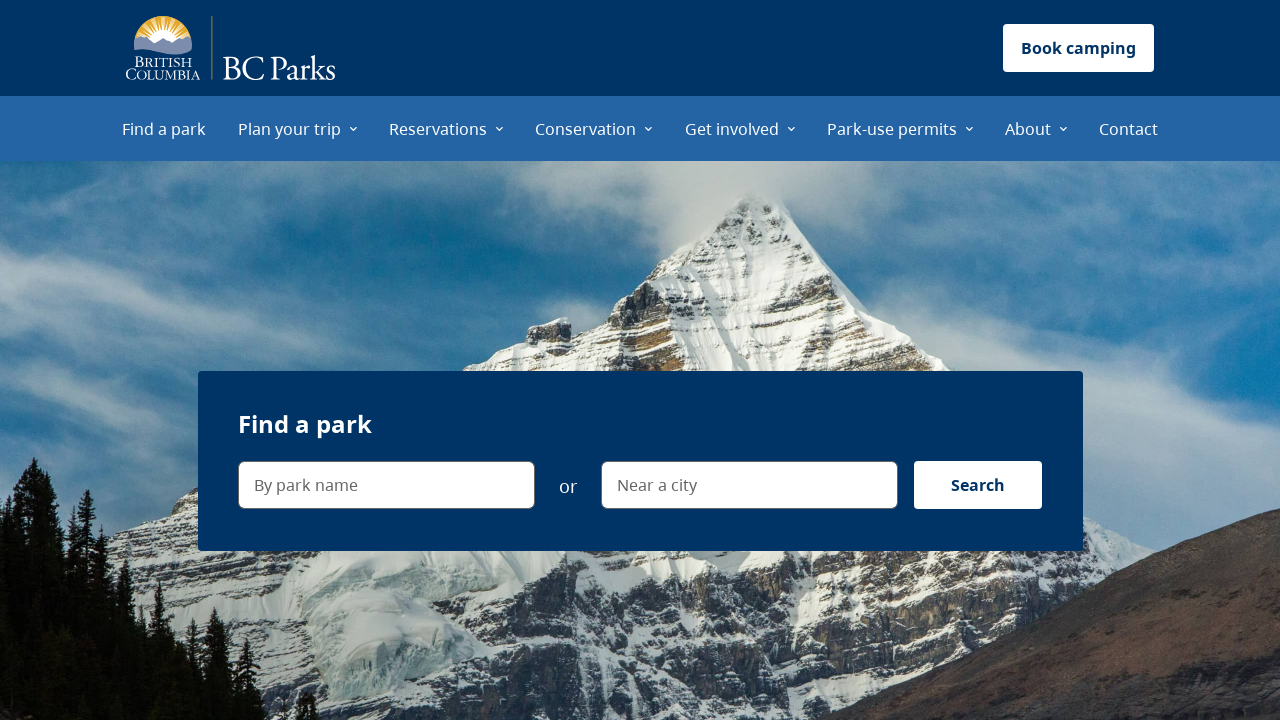

Clicked 'Find a park' menu item at (164, 128) on internal:role=menuitem[name="Find a park"i]
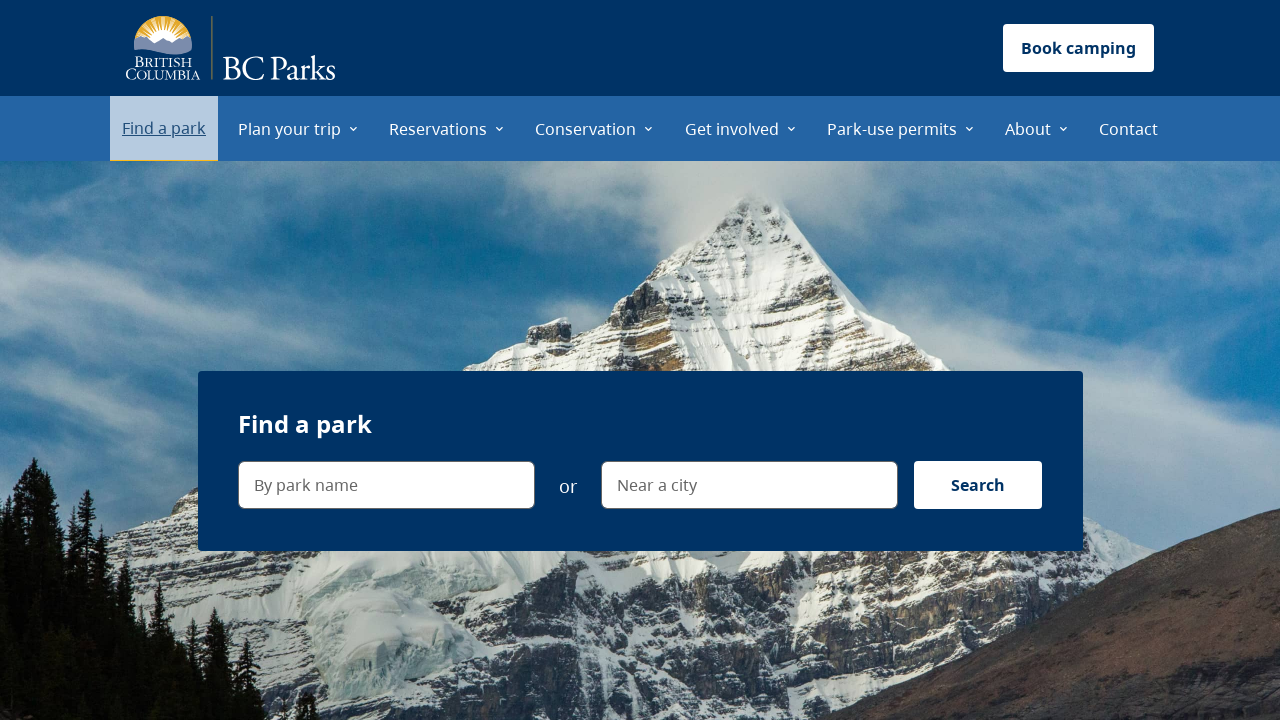

Waited for network to be idle after clicking Find a park
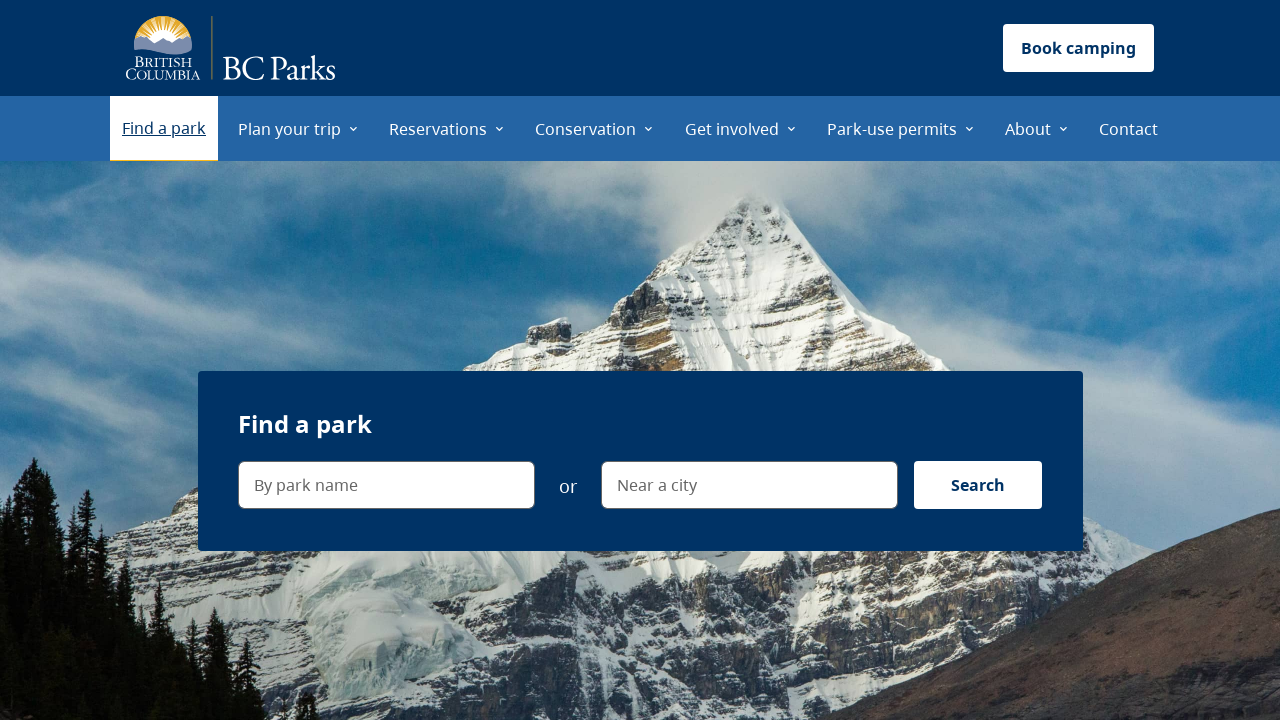

Clicked 'A–Z park list' link at (116, 361) on internal:role=link[name="A–Z park list"i]
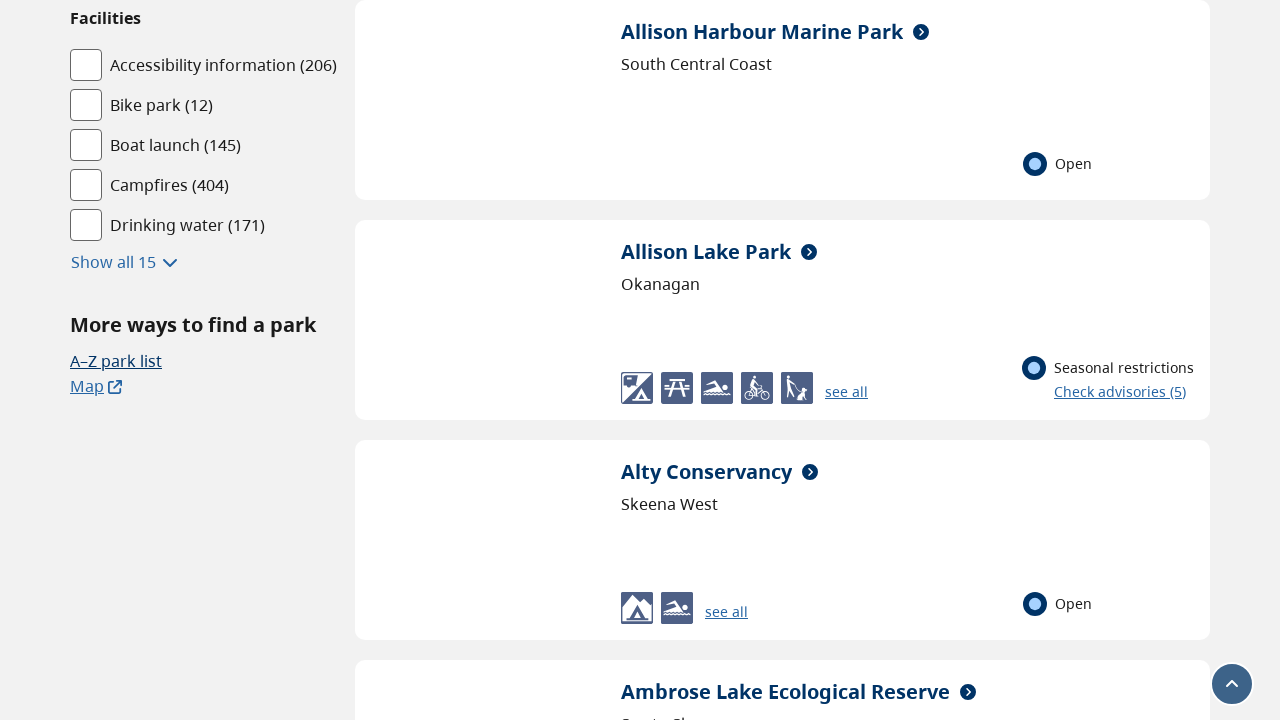

Verified navigation to A-Z park list page at https://bcparks.ca/find-a-park/a-z-list/
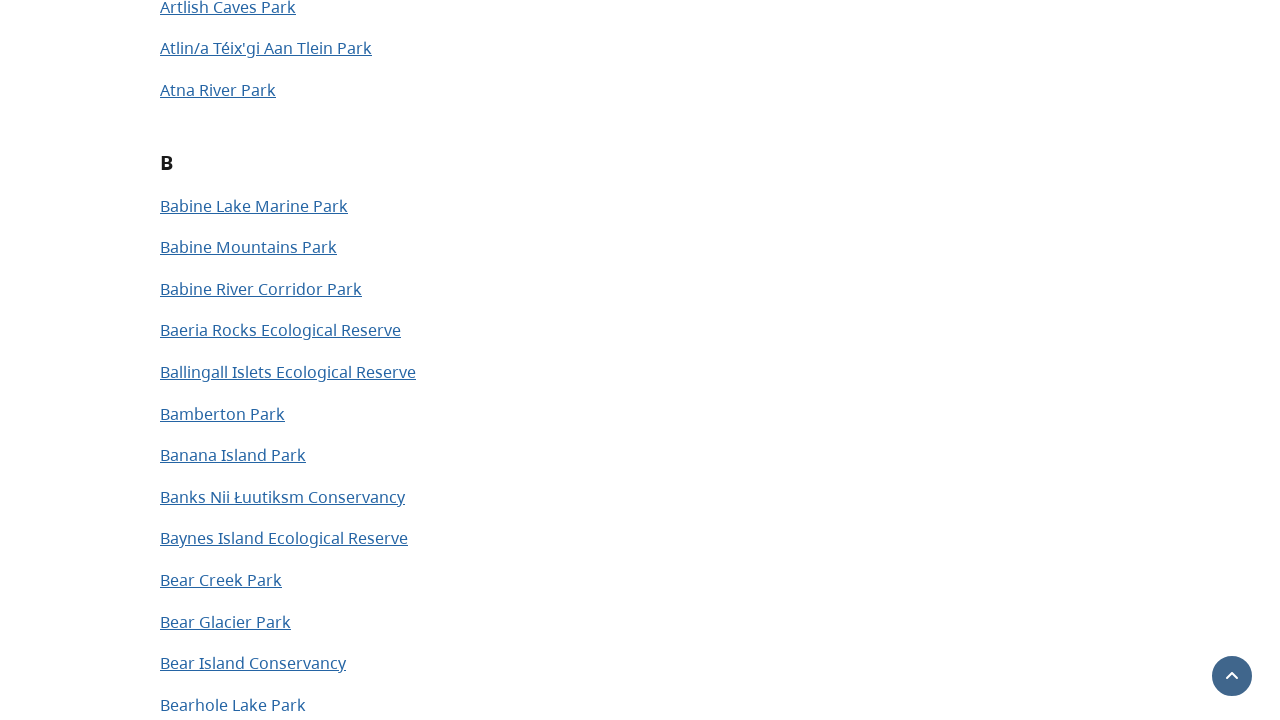

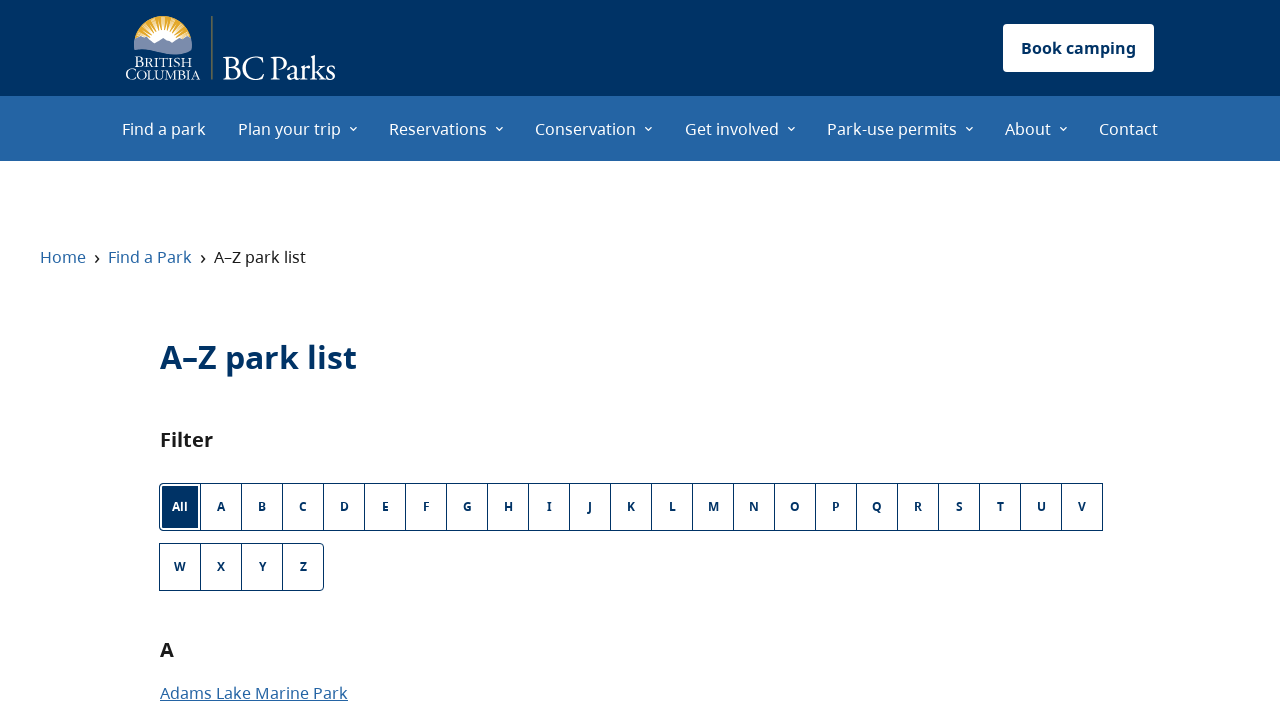